Tests click functionality by clicking a button that dynamically generates content and verifying the content appears

Starting URL: https://thefreerangetester.github.io/sandbox-automation-testing/

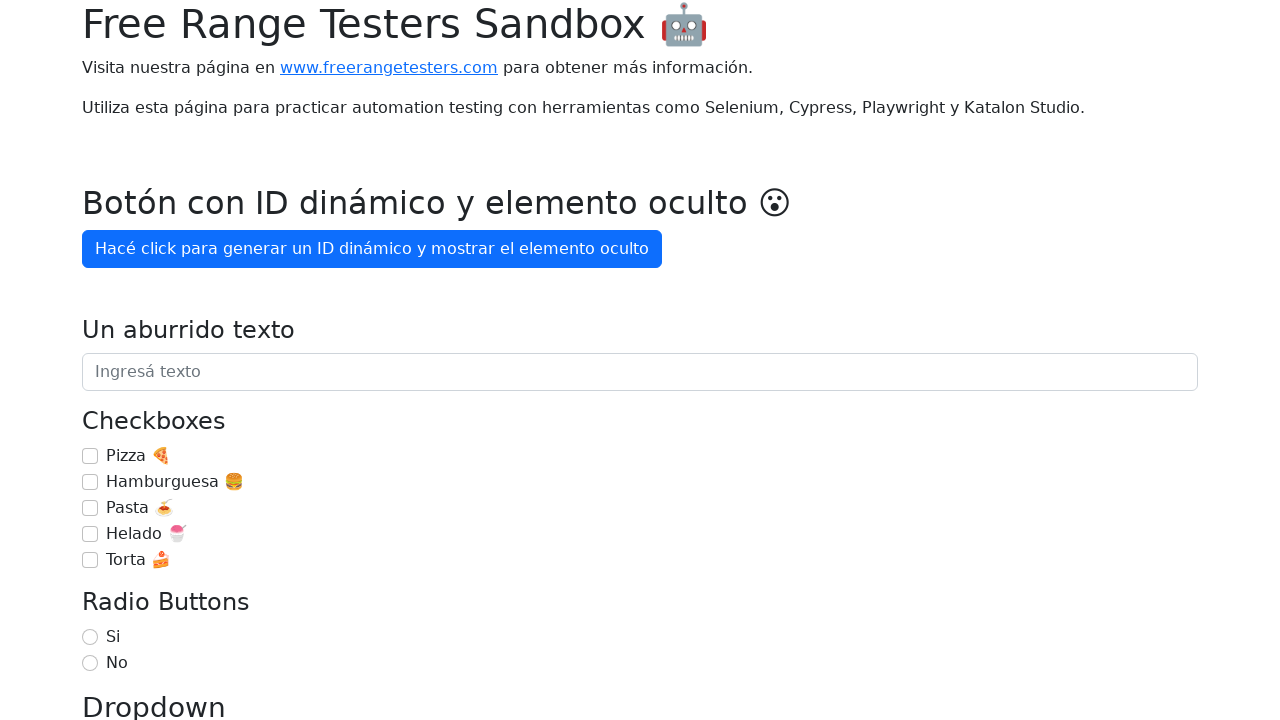

Navigated to the sandbox automation testing page
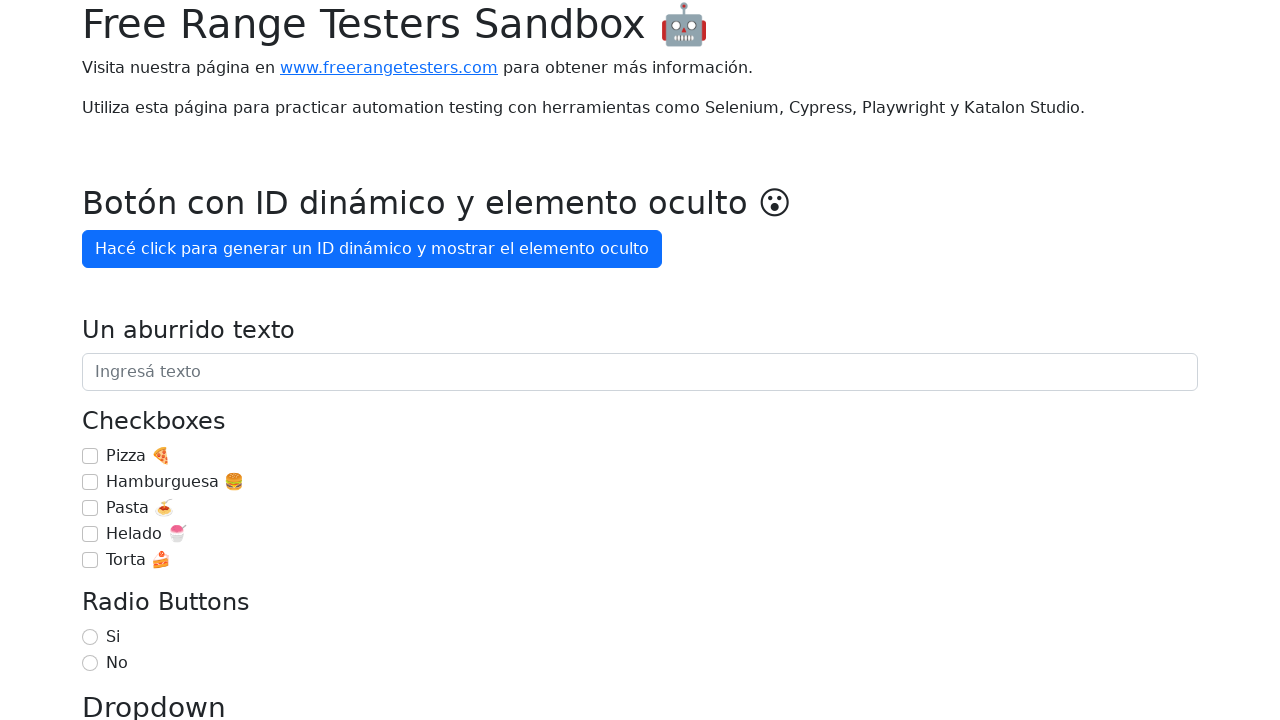

Clicked the button to generate dynamic content at (372, 249) on internal:role=button[name="Hacé click para generar"i]
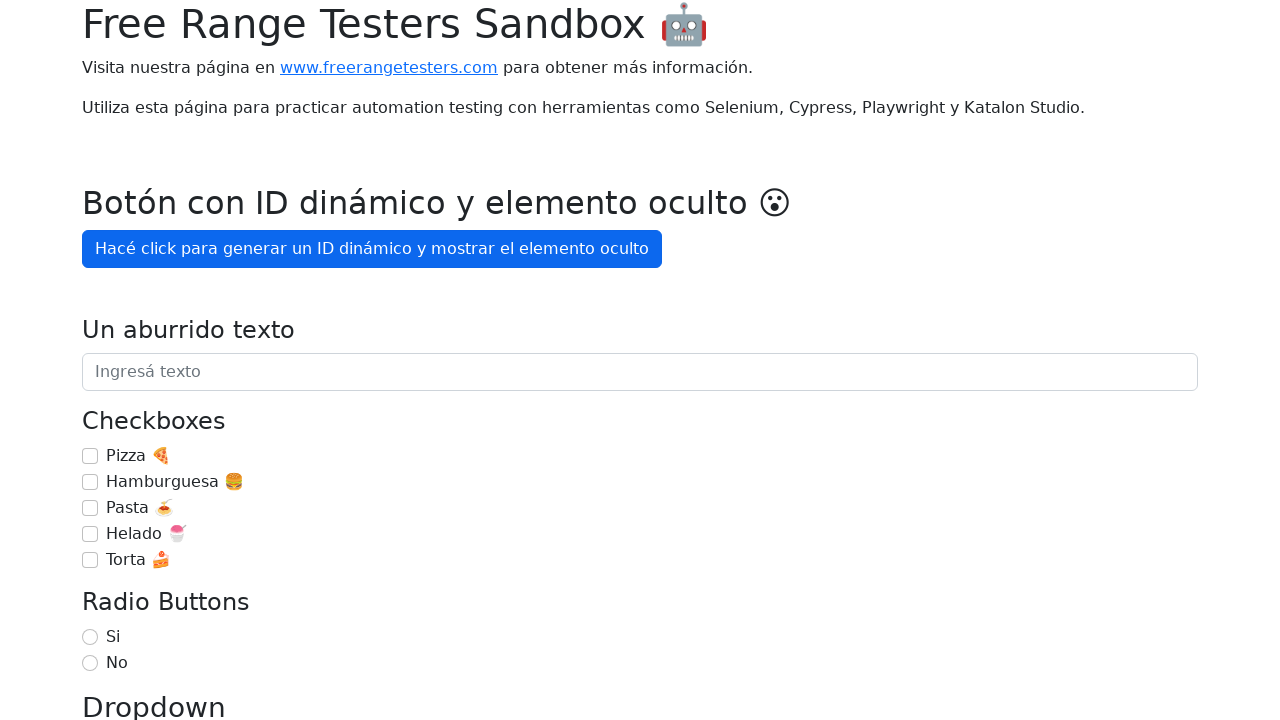

Verified dynamically generated text appeared after button click
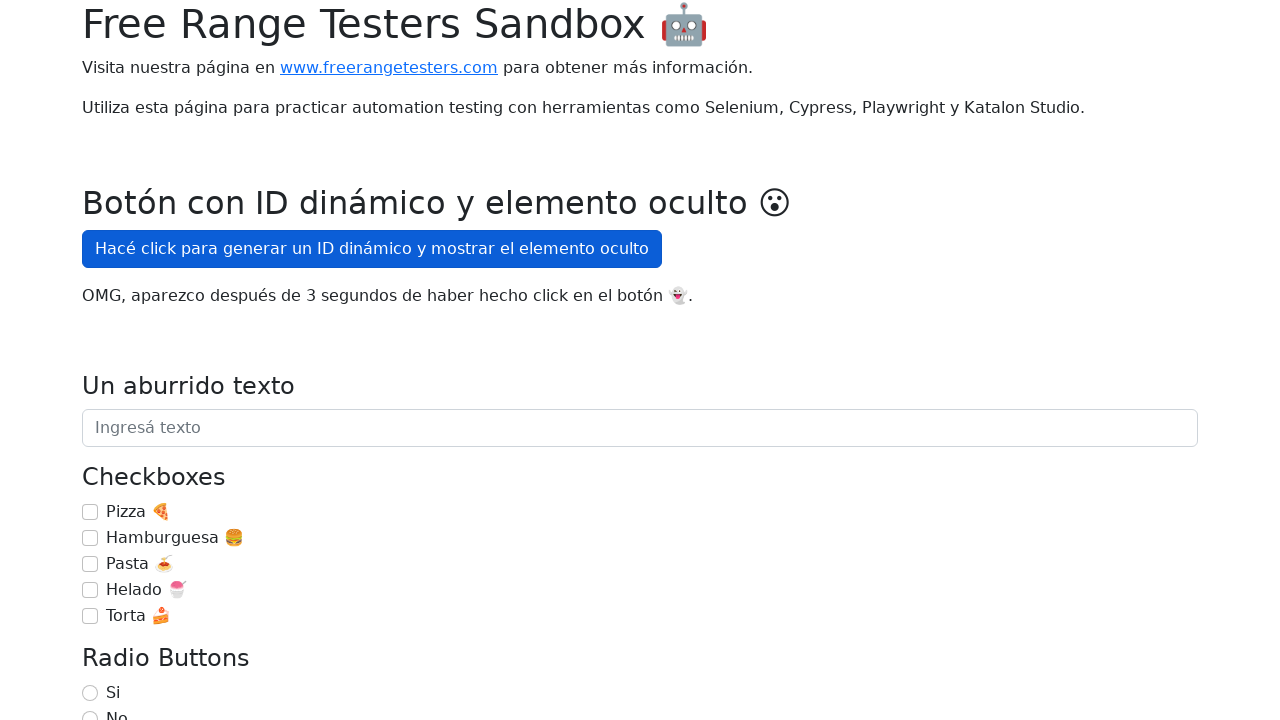

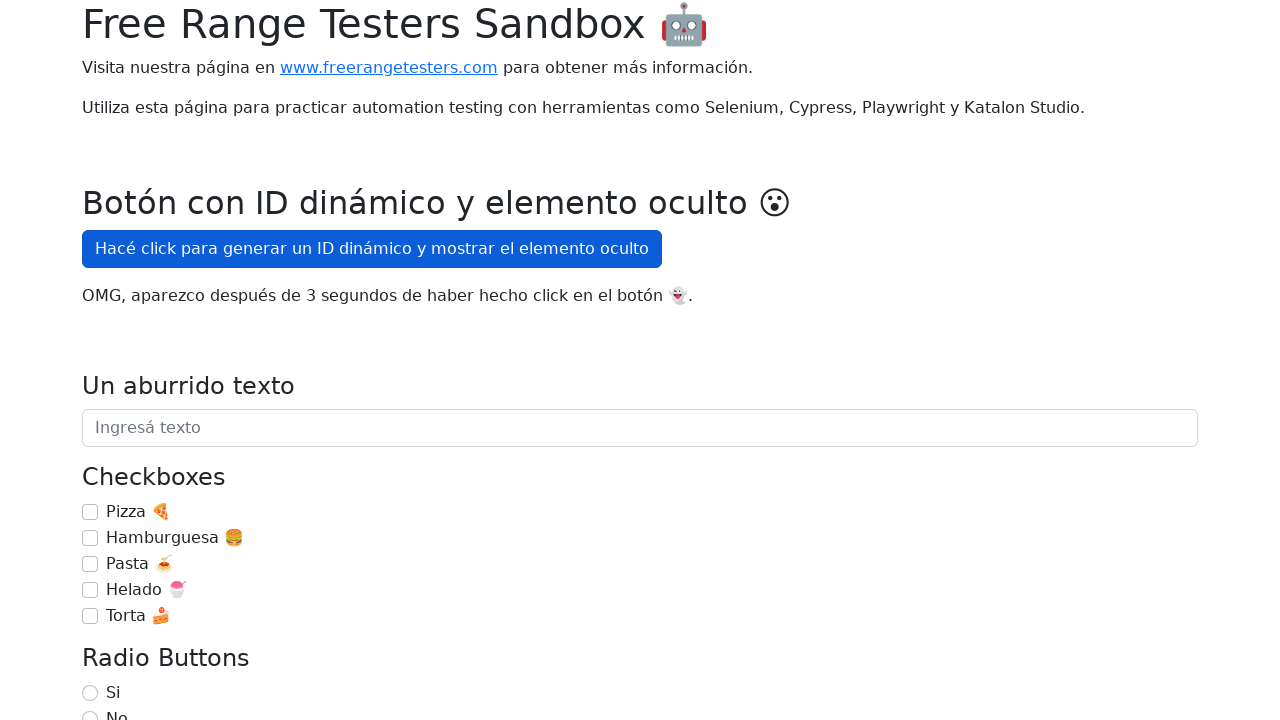